Tests form interactions on a practice page including filling a textbox, selecting options from a single-select dropdown, and selecting/deselecting multiple options from a multi-select listbox.

Starting URL: https://only-testing-blog.blogspot.com/2014/01/textbox.html

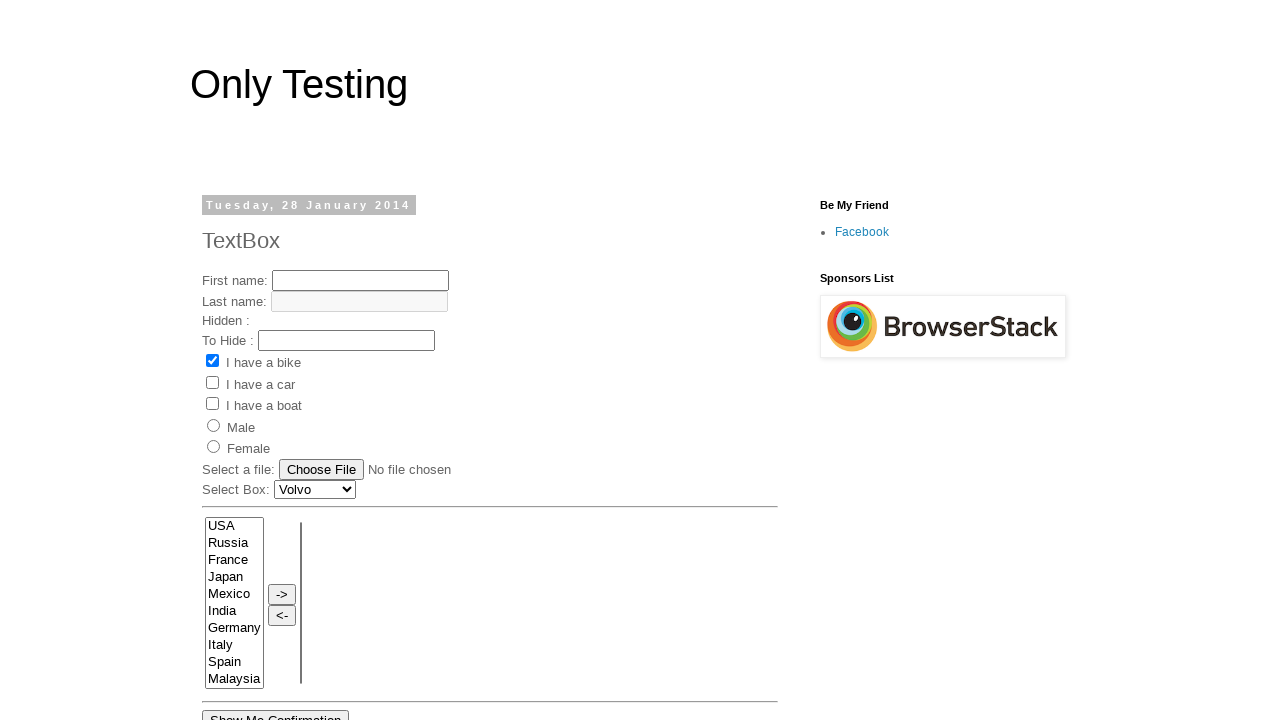

Filled textbox with name 'Bhagyashri' on input#text1
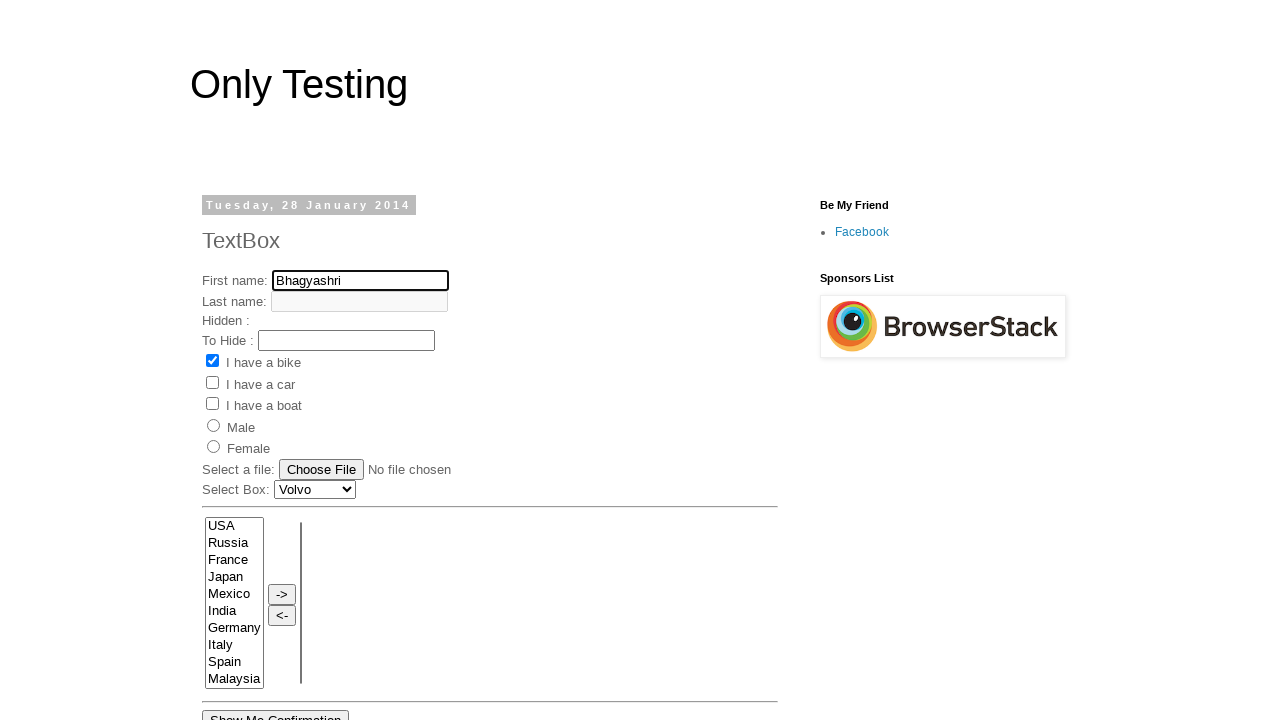

Selected second option from car dropdown on select#Carlist
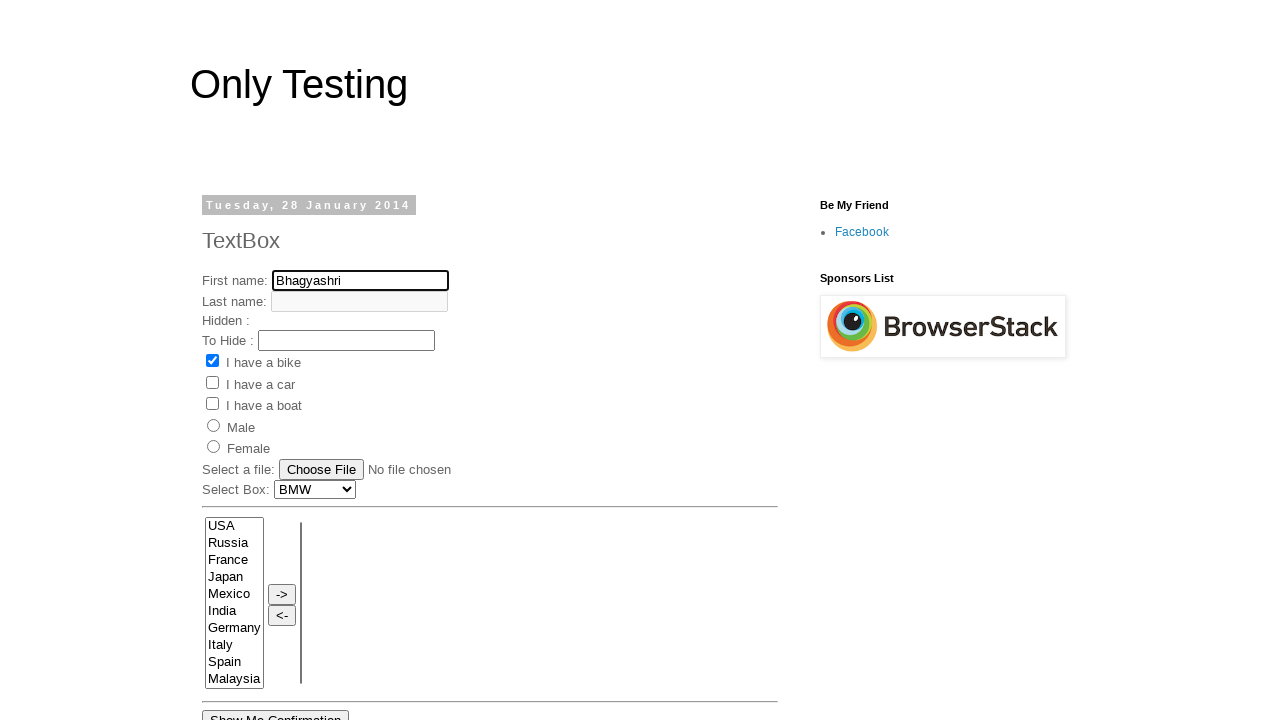

Selected 'USA' from multi-select listbox by value on select[name='FromLB']
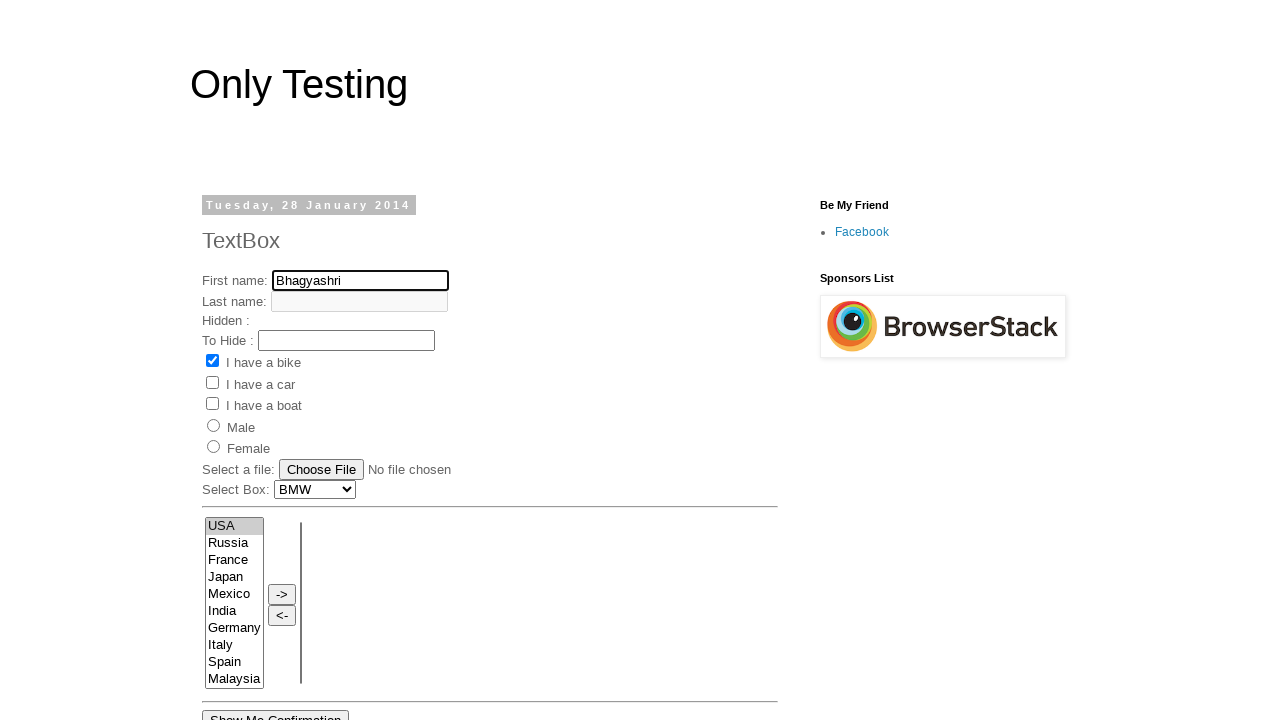

Selected option at index 5 from multi-select listbox on select[name='FromLB']
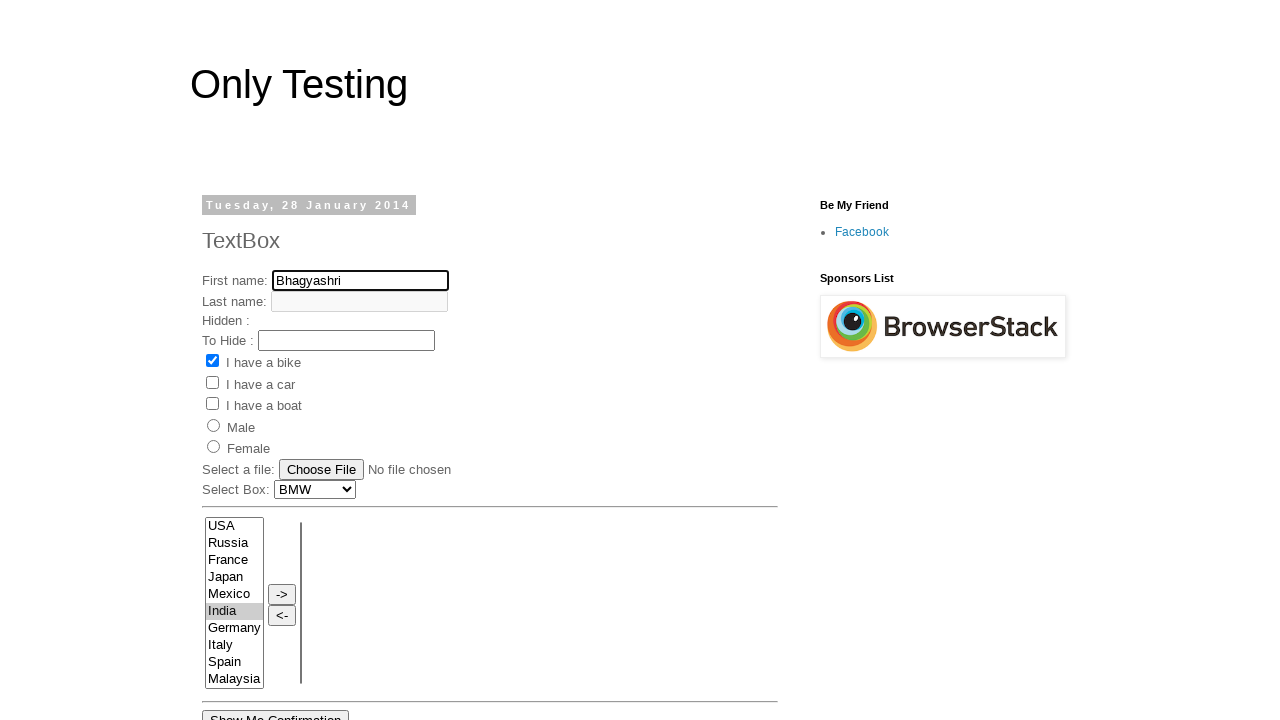

Selected 'Italy' from multi-select listbox by visible text on select[name='FromLB']
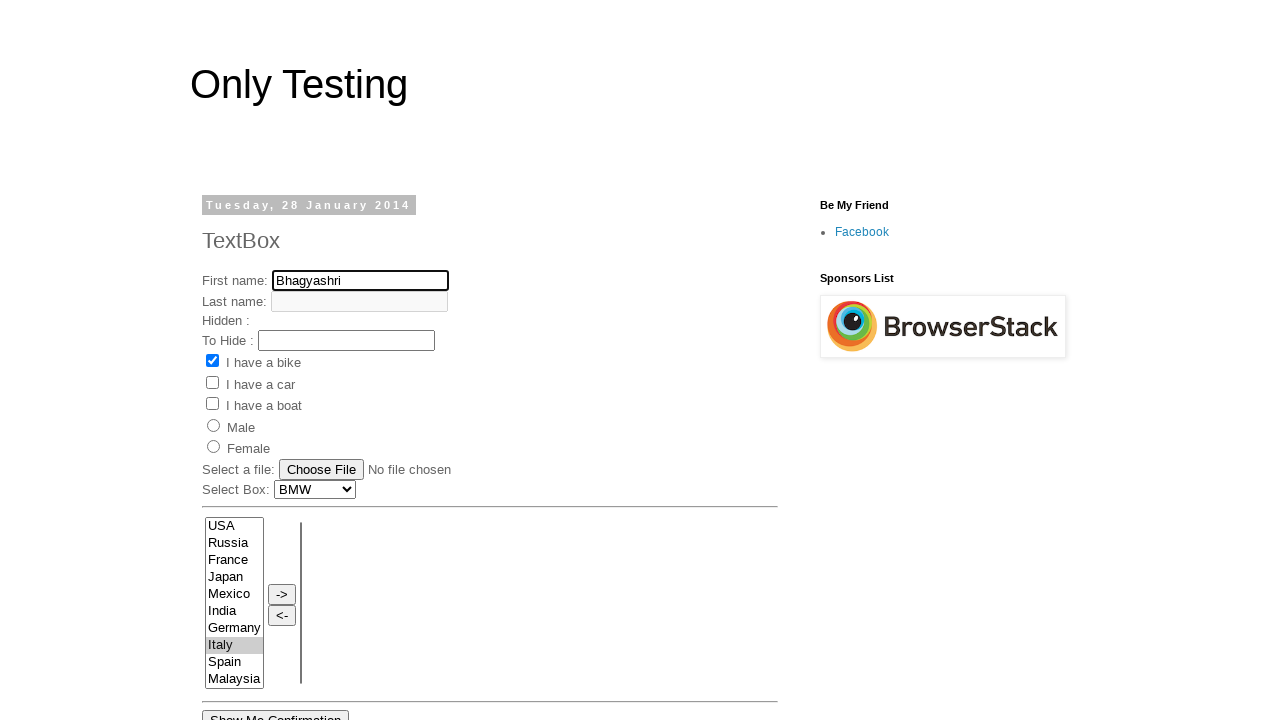

Waited 1 second for selections to register
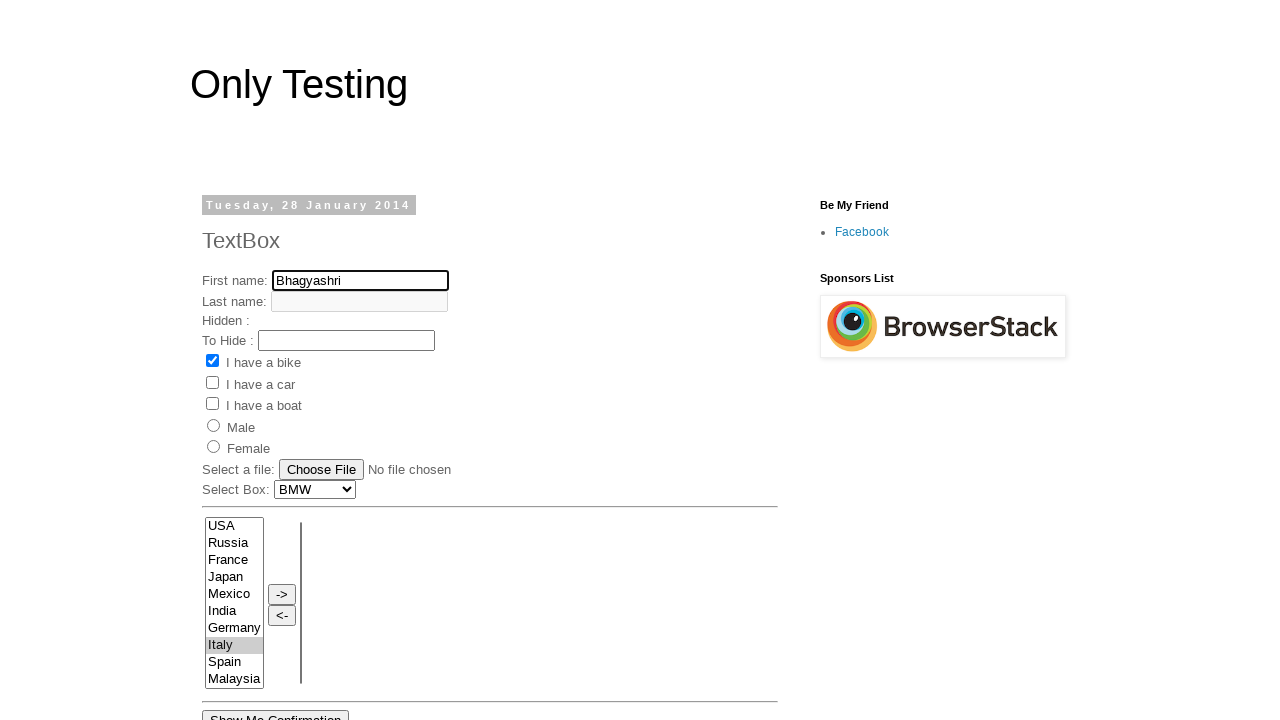

Deselected all options in multi-select listbox
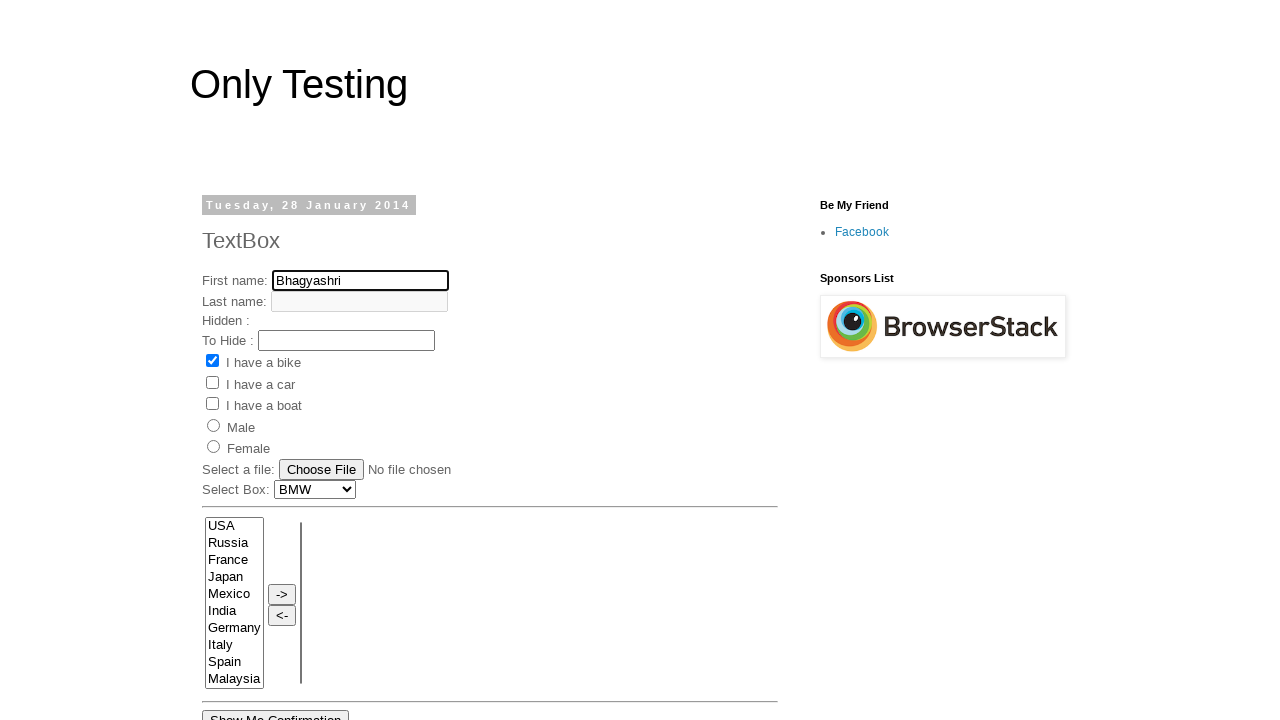

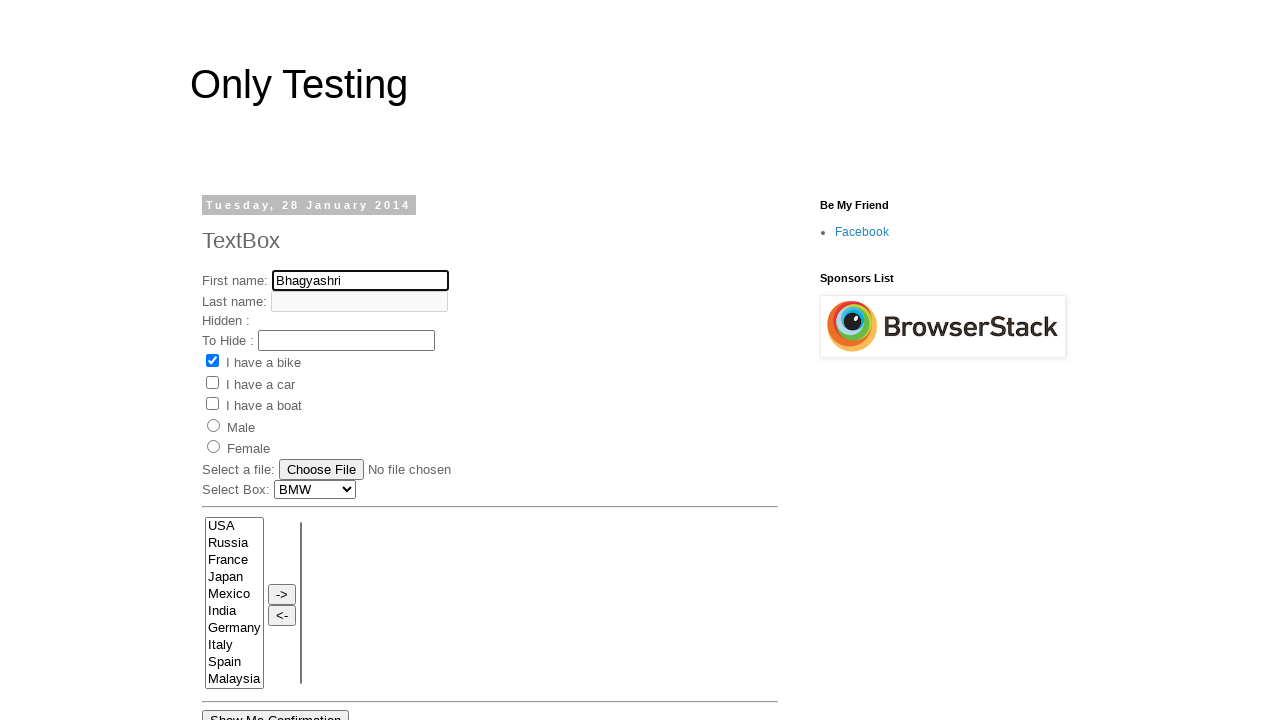